Tests clicking on cart link and verifying empty cart message

Starting URL: https://rs.primeshop360.com/

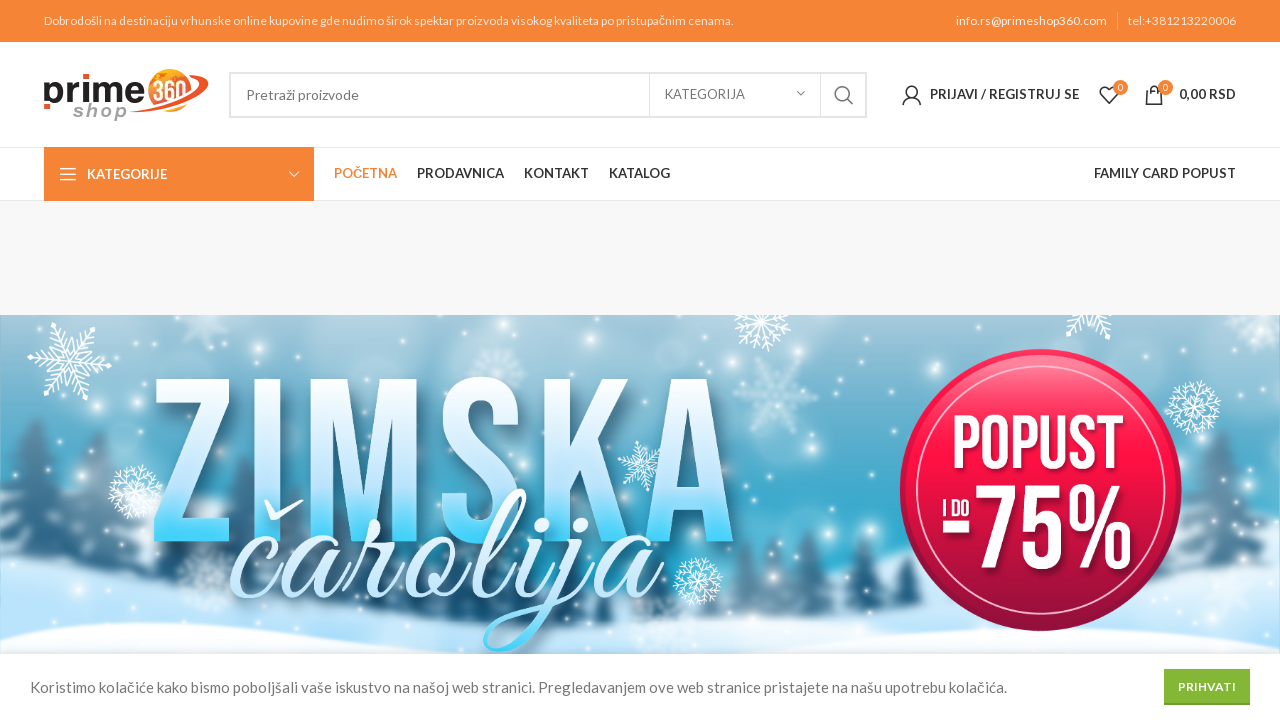

Clicked cart link with title 'Korpa' at (1190, 94) on a[title='Korpa']
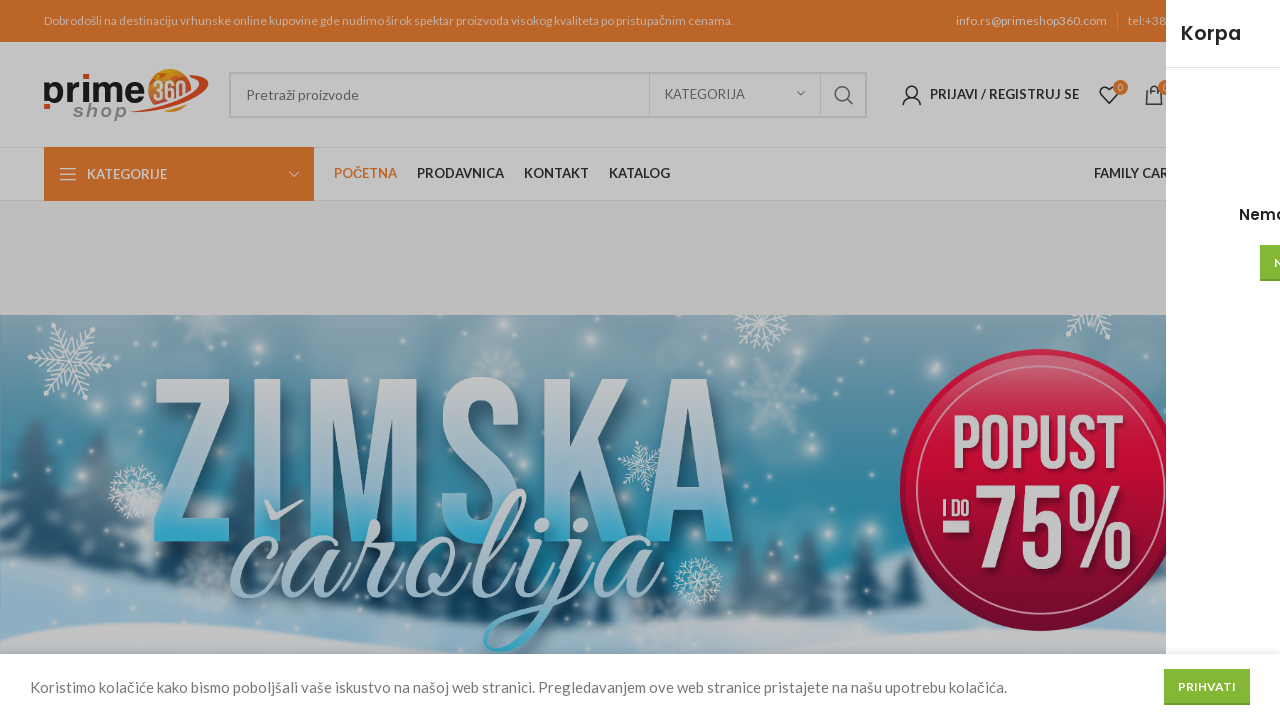

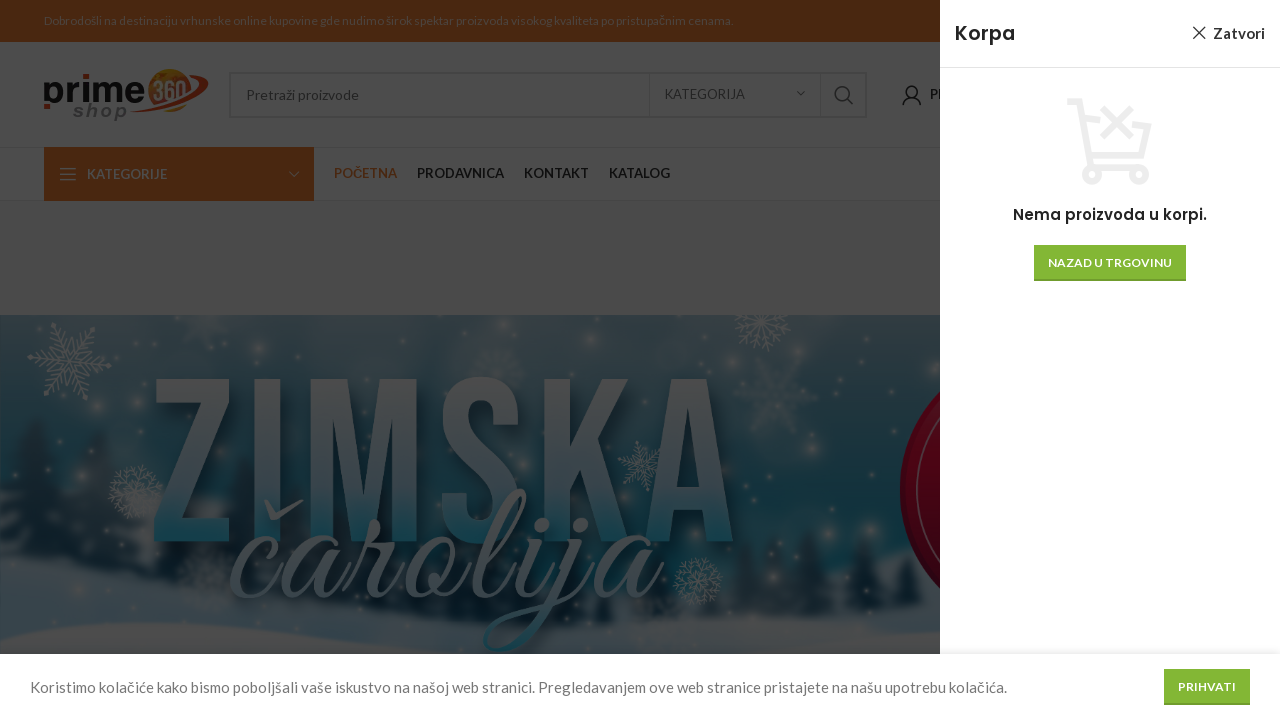